Verifies that the page title is "OrangeHRM" on the login page

Starting URL: https://opensource-demo.orangehrmlive.com/

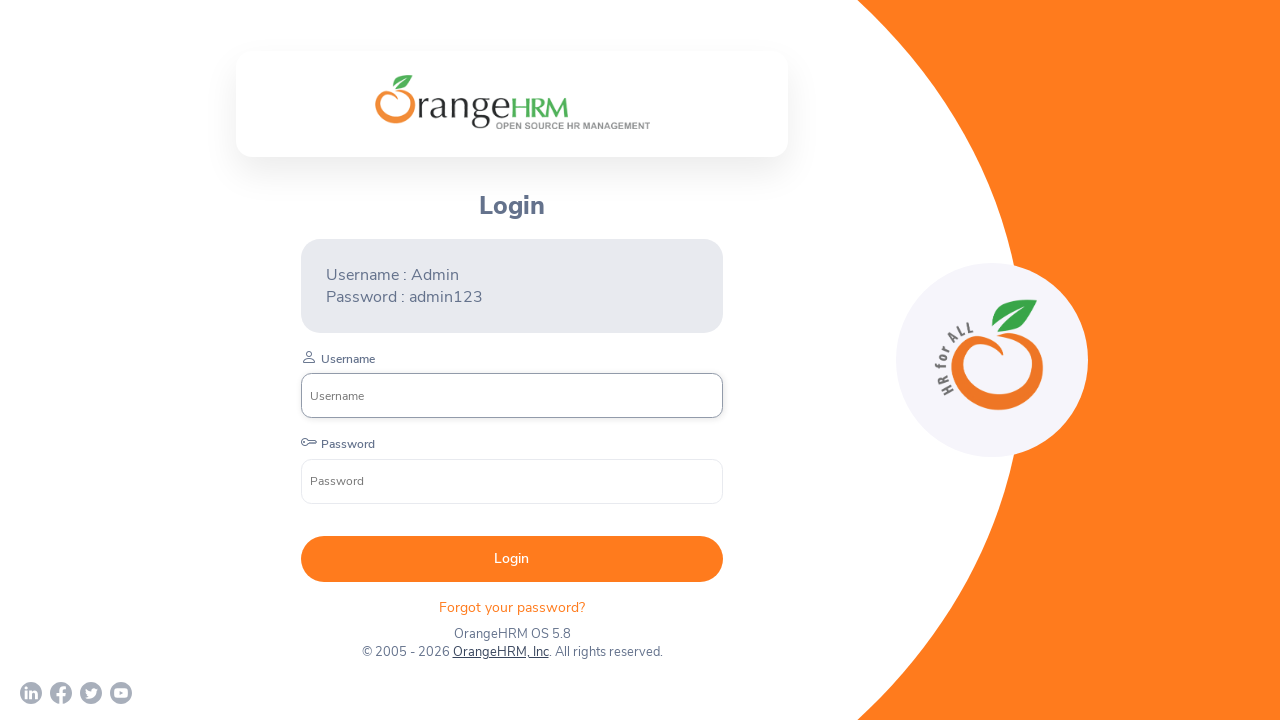

Navigated to OrangeHRM login page
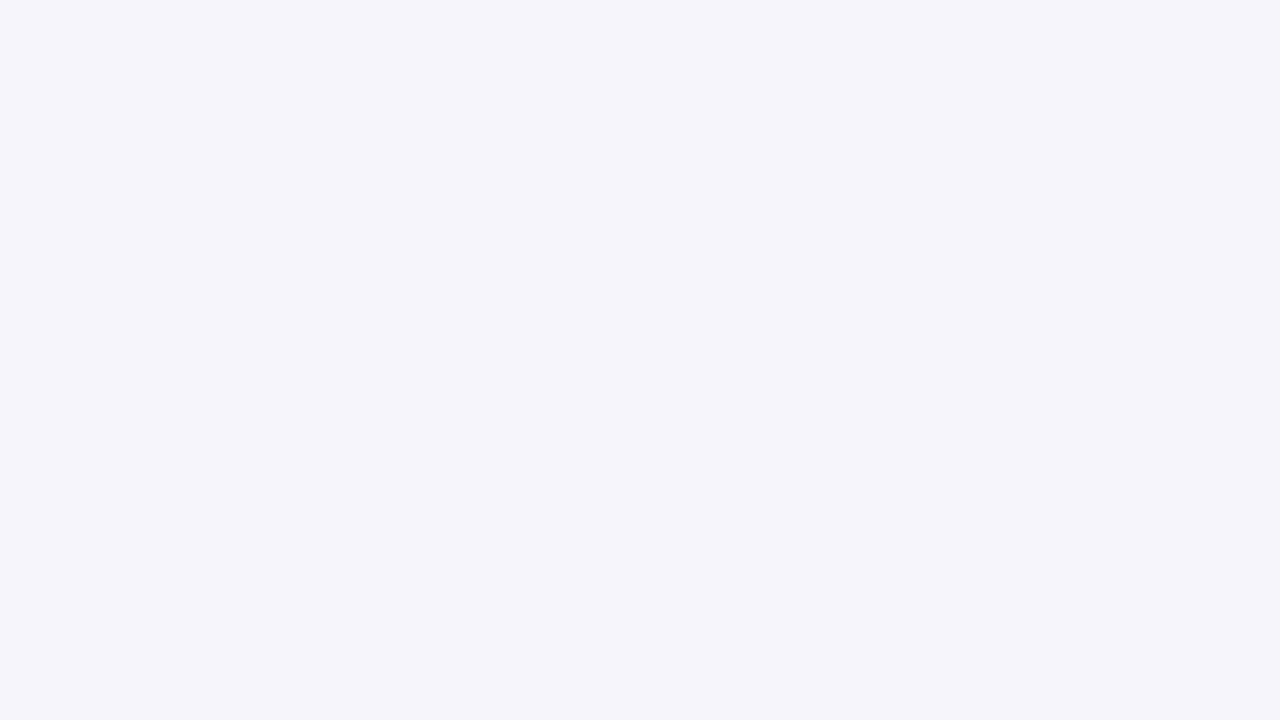

Retrieved page title
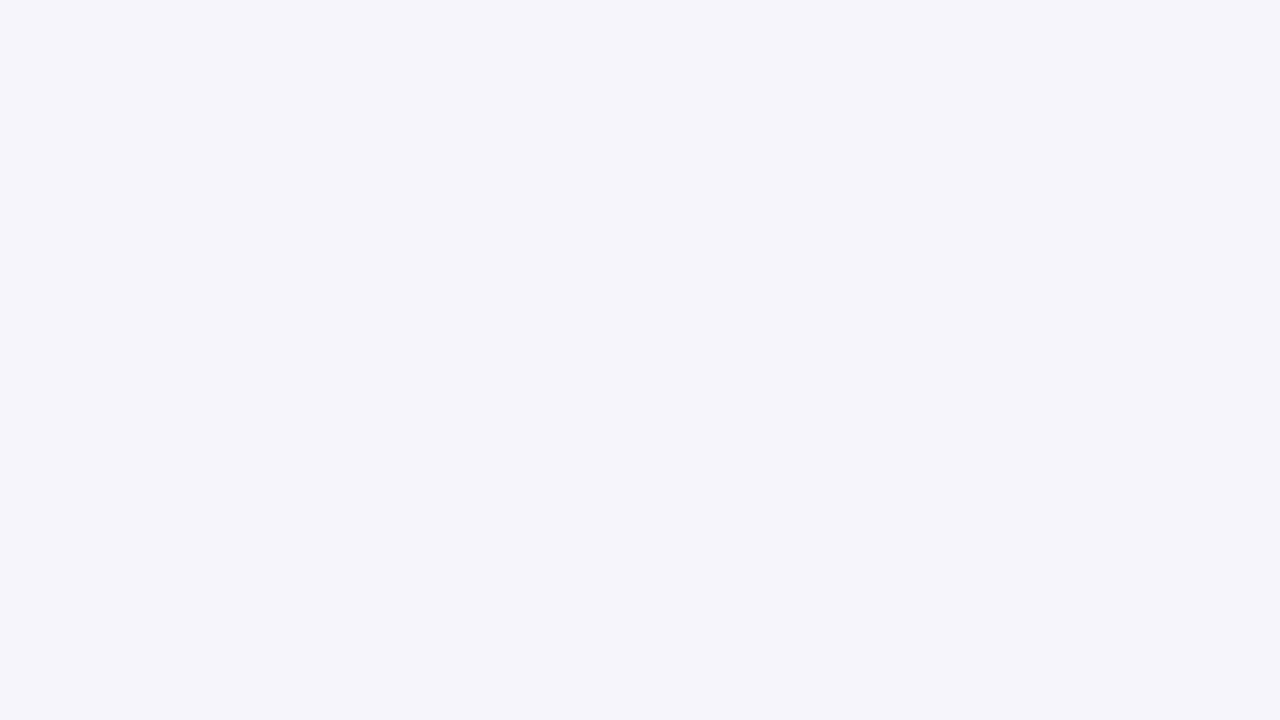

Verified page title is 'OrangeHRM'
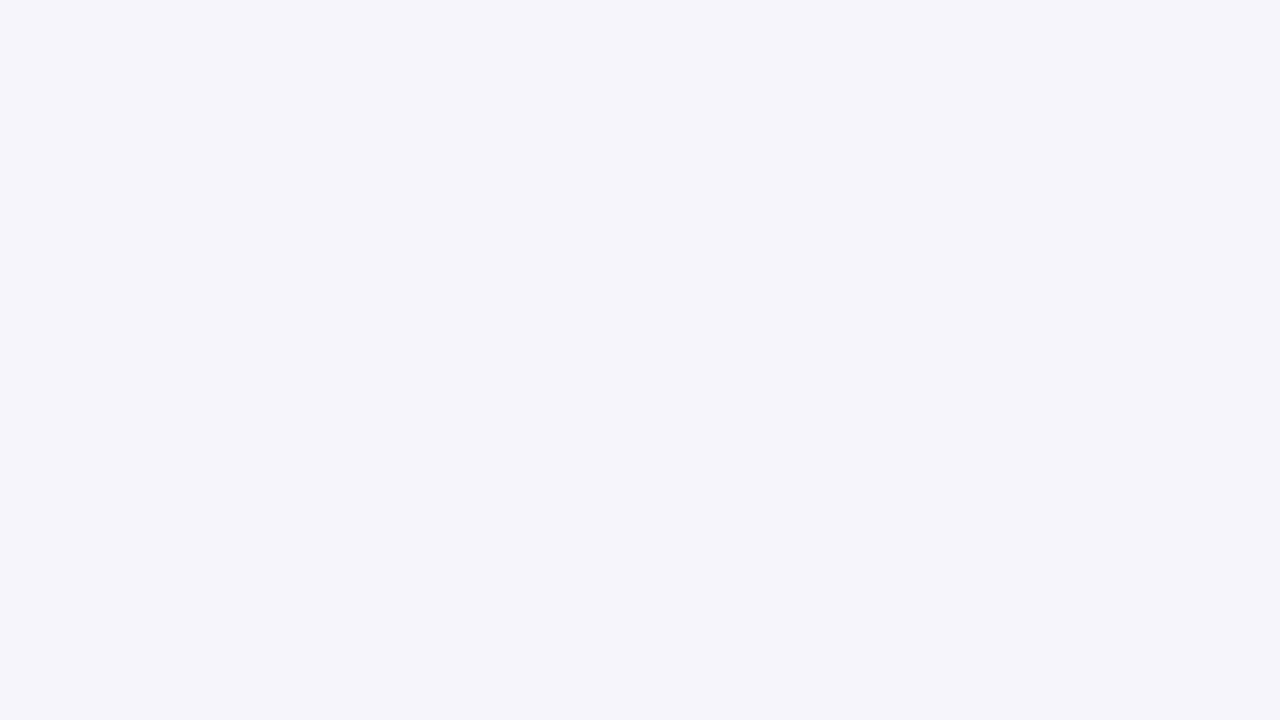

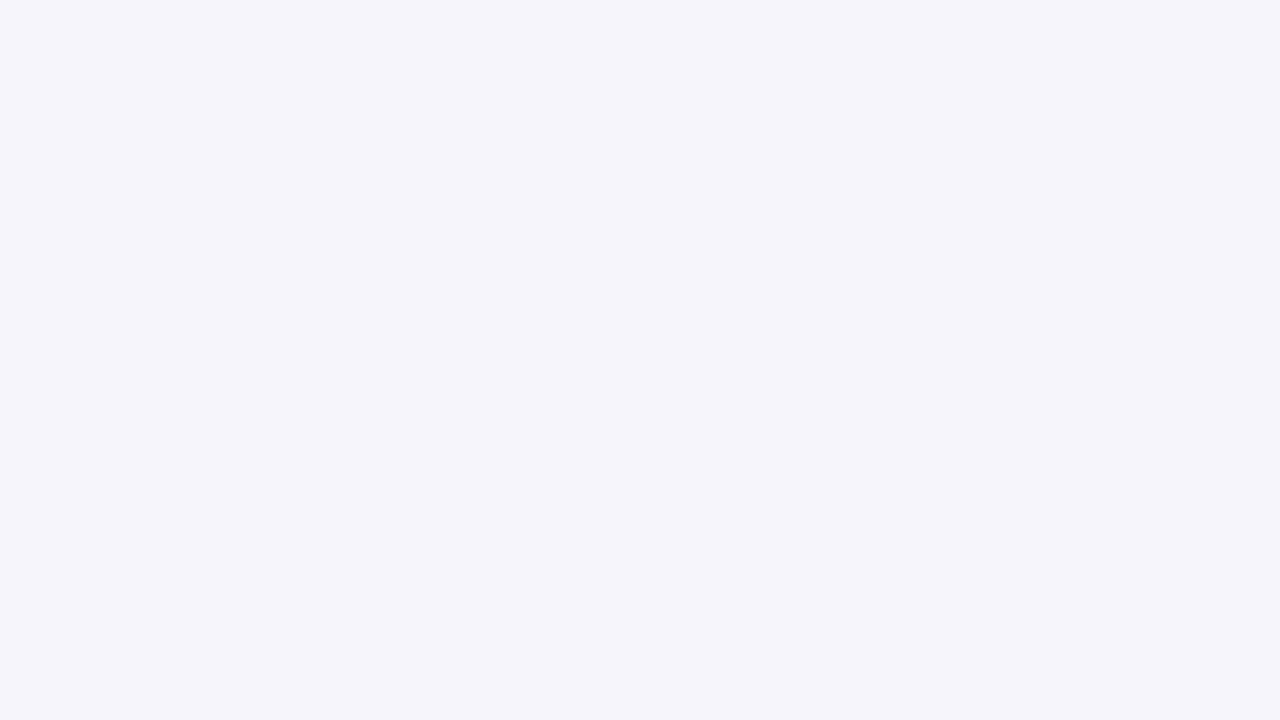